Tests navigation on an Angular demo application by loading the main page and clicking the library navigation button

Starting URL: https://rahulshettyacademy.com/angularAppdemo/

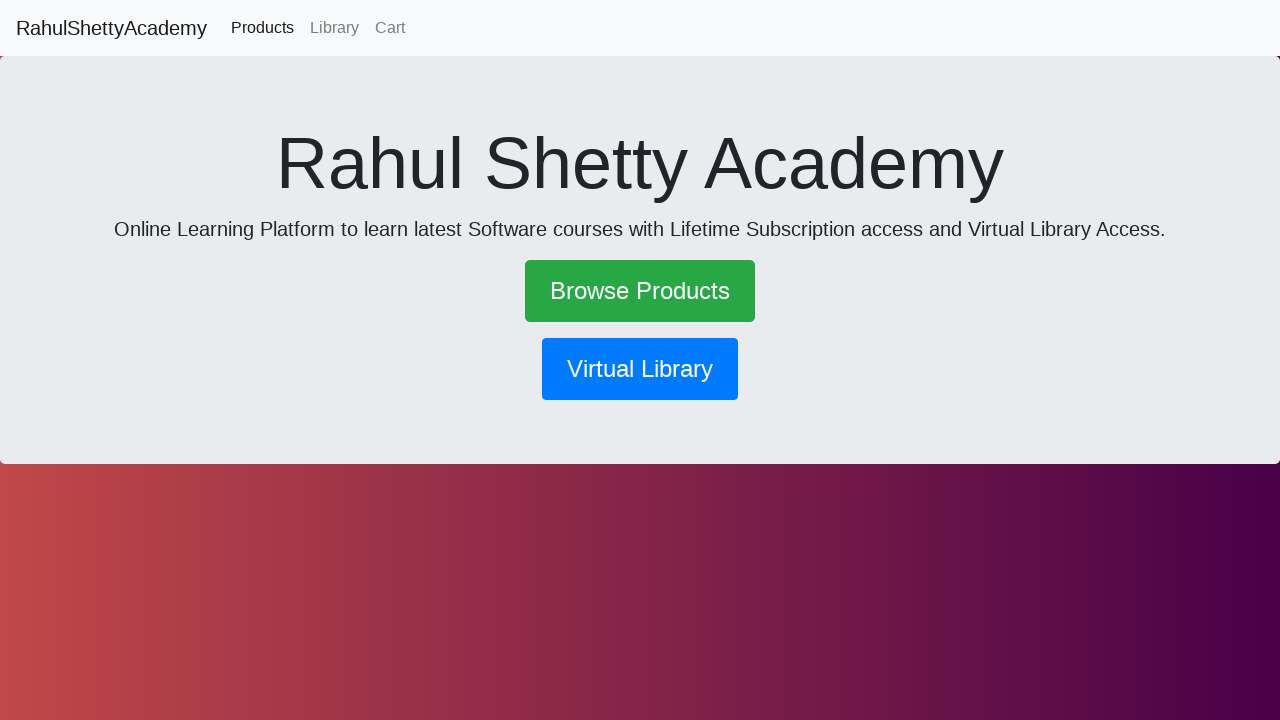

Navigated to Angular demo application main page
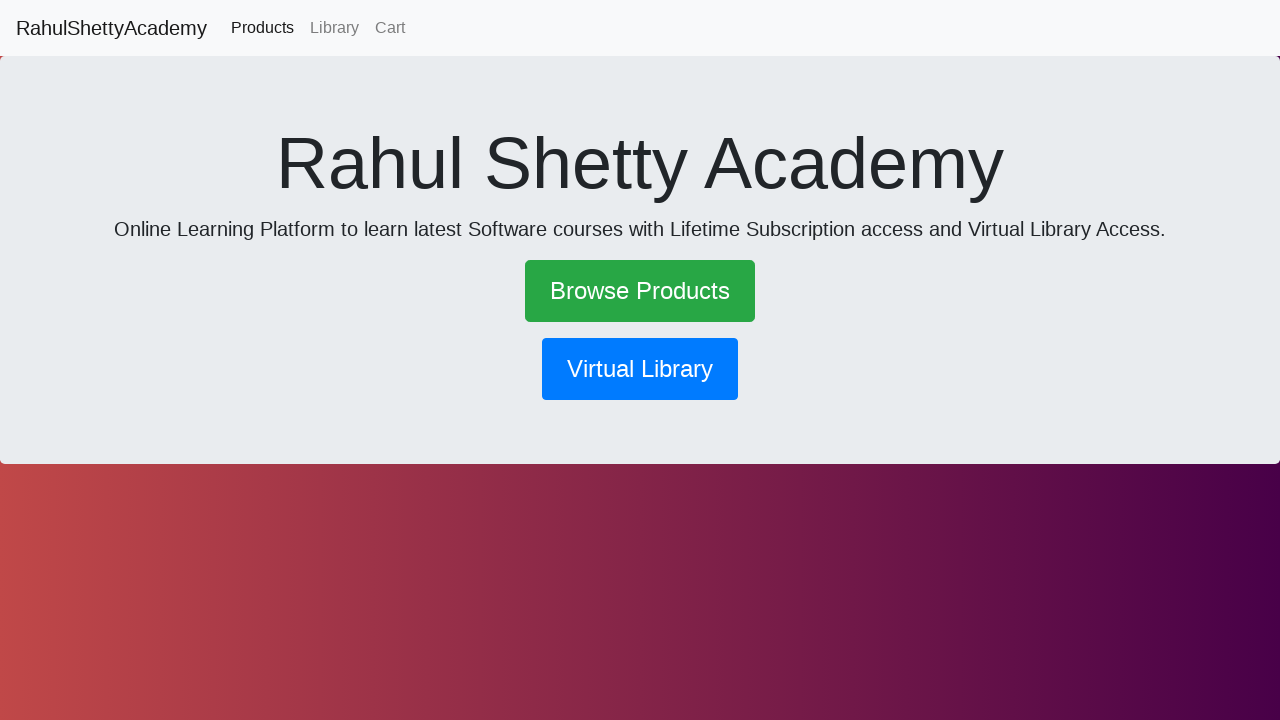

Clicked library navigation button at (640, 369) on button[routerlink*='library']
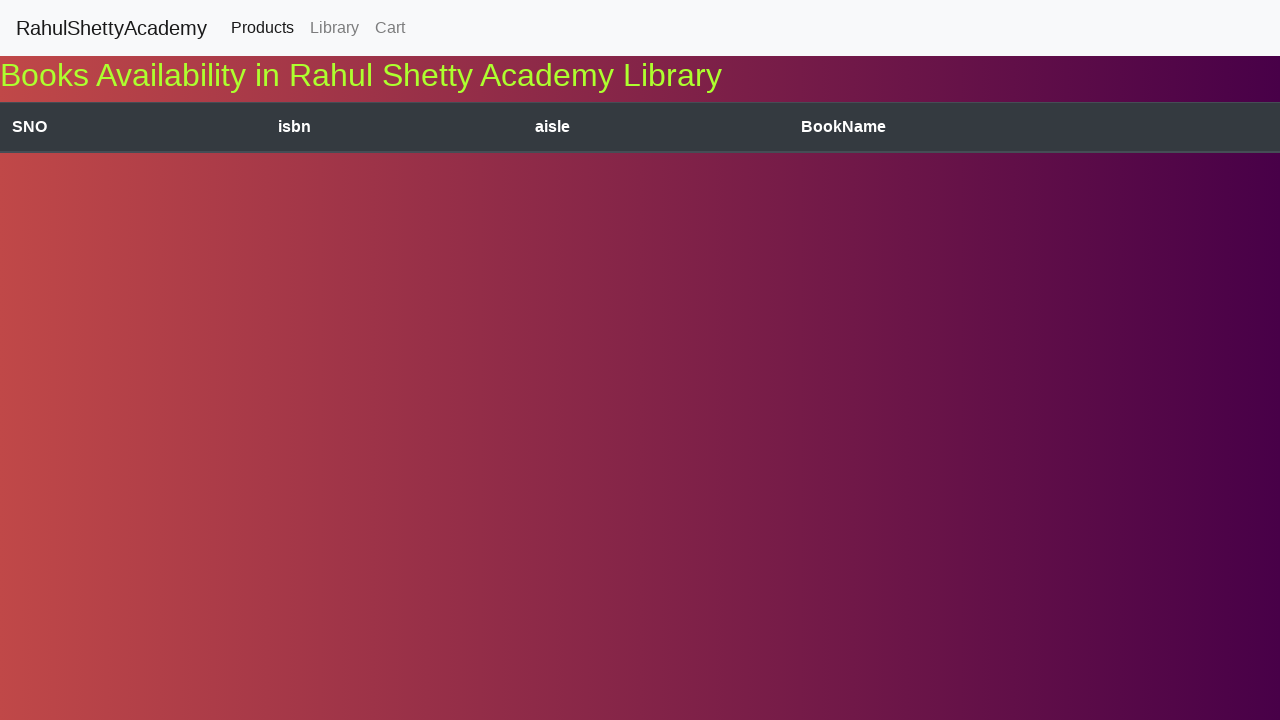

Navigation completed and page loaded
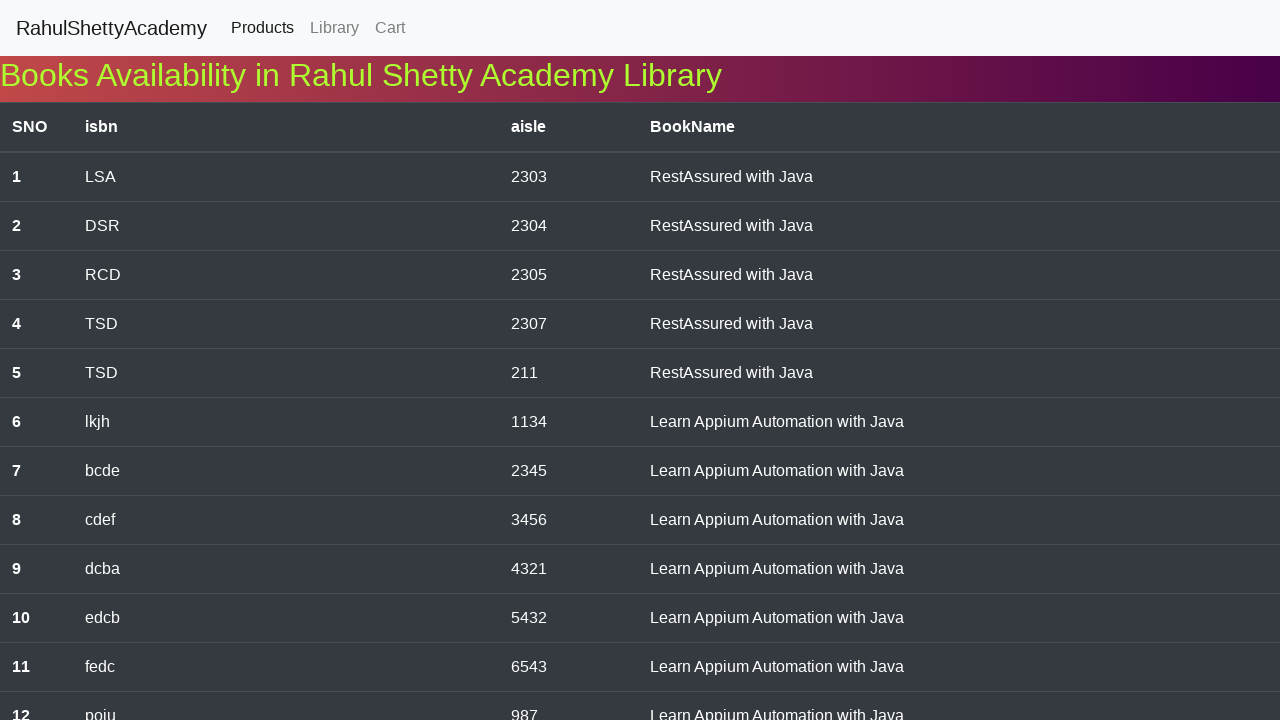

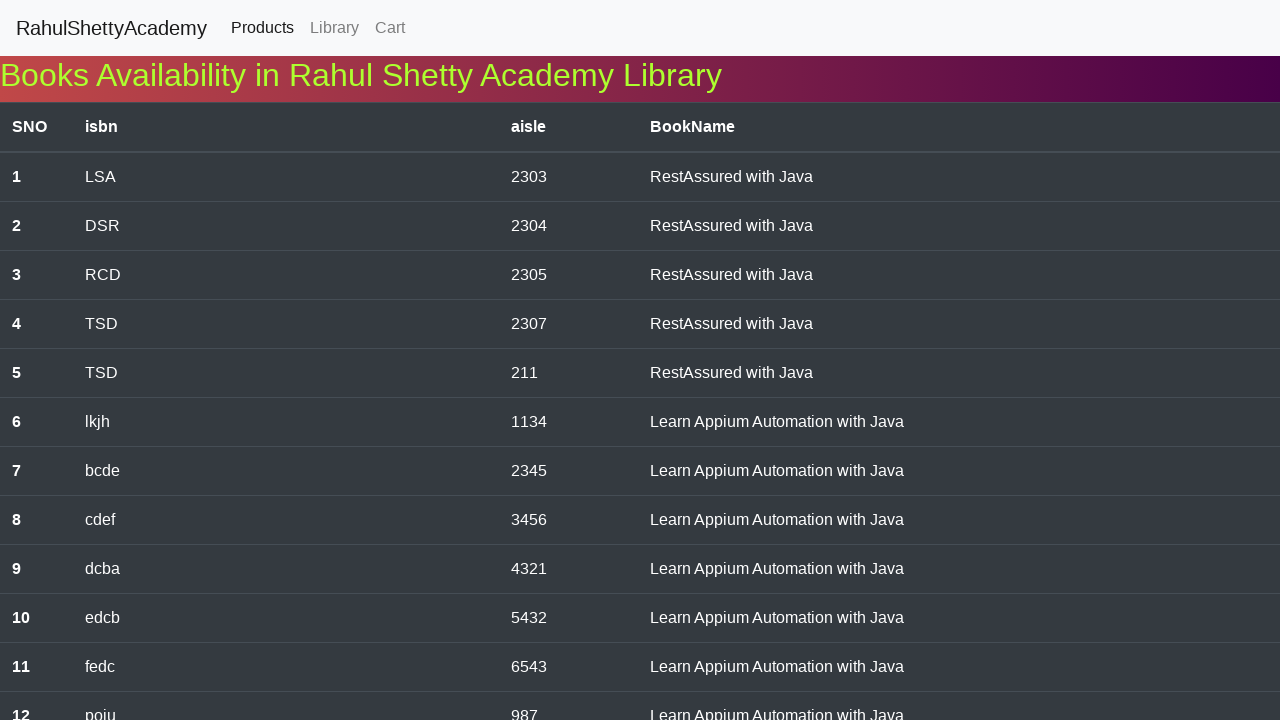